Tests the BCEPred B-cell epitope prediction tool by submitting a FASTA sequence and waiting for results to load

Starting URL: https://webs.iiitd.edu.in/raghava/bcepred/bcepred_submission.html

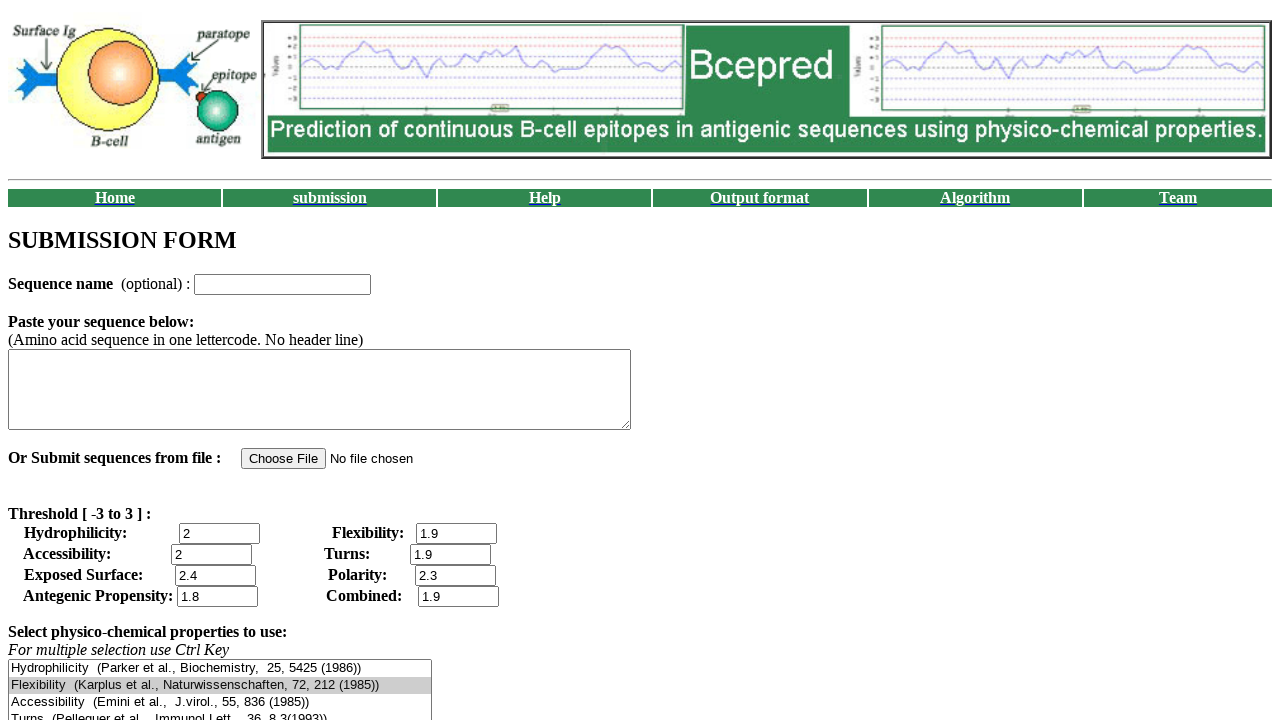

Filled FASTA sequence textarea with test protein sequence on textarea[name='SEQ']
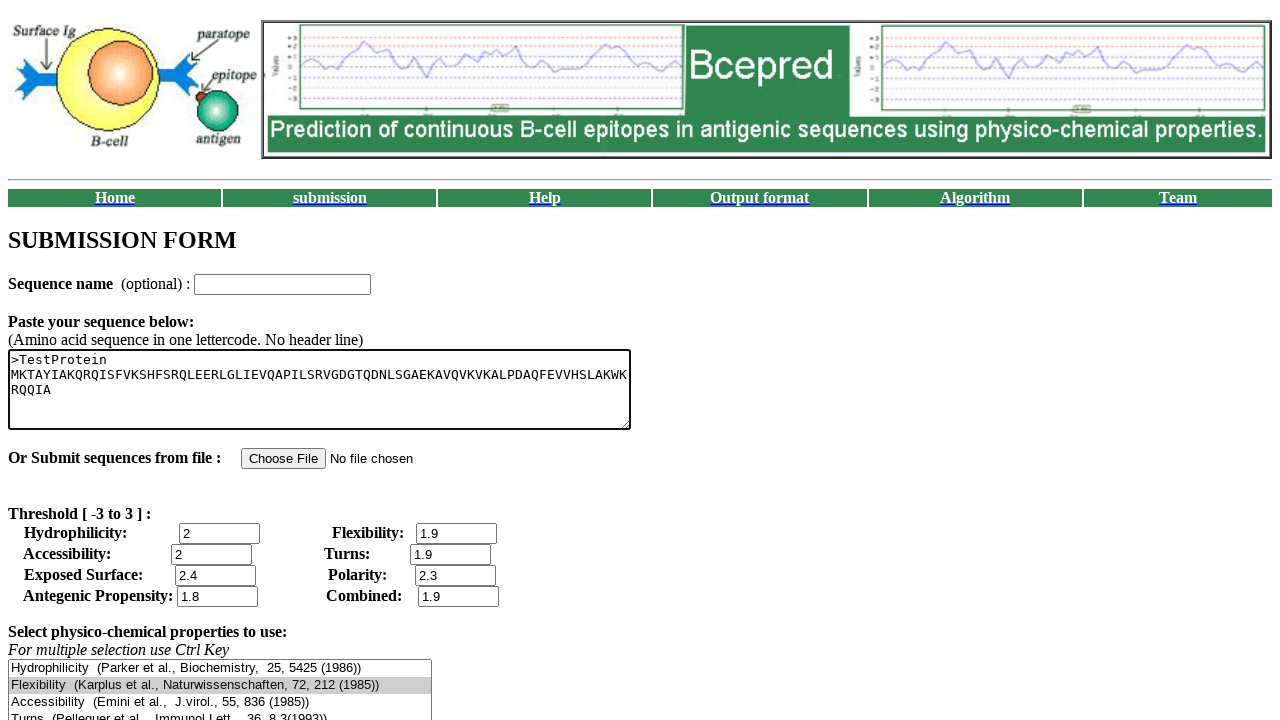

Clicked submit button to process FASTA sequence at (176, 648) on input[type='submit']
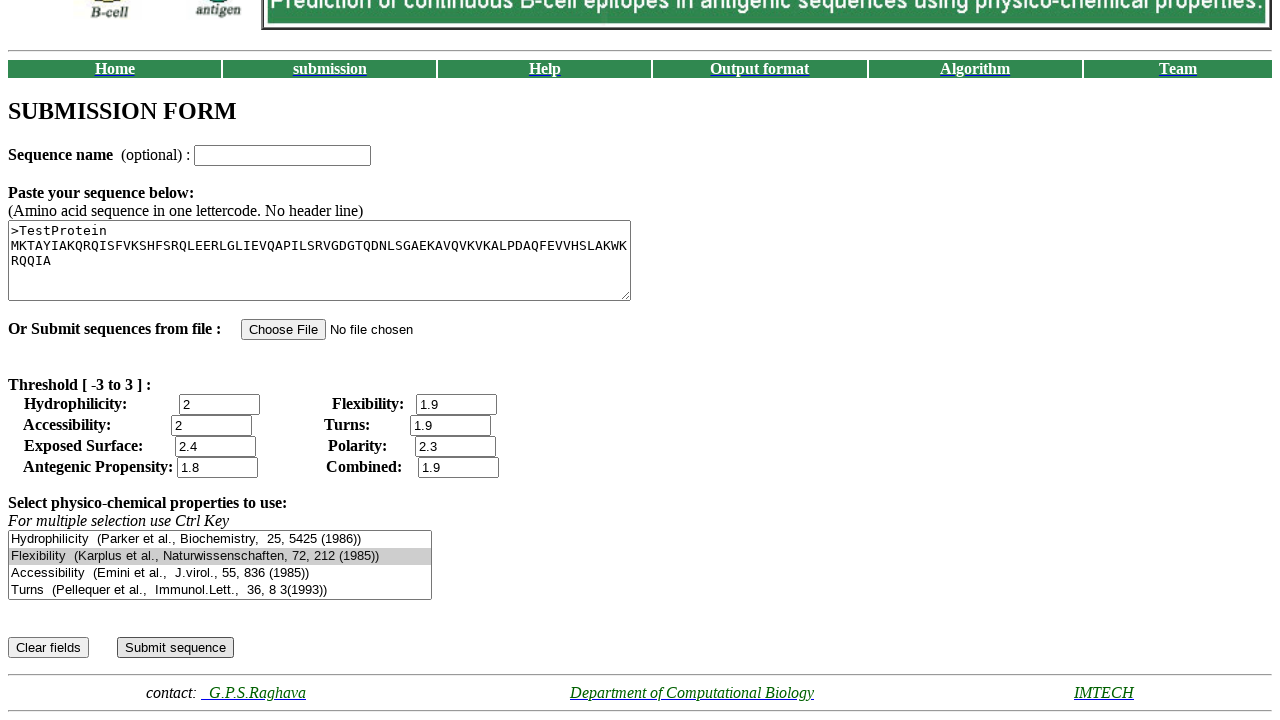

BCEPred results table loaded successfully
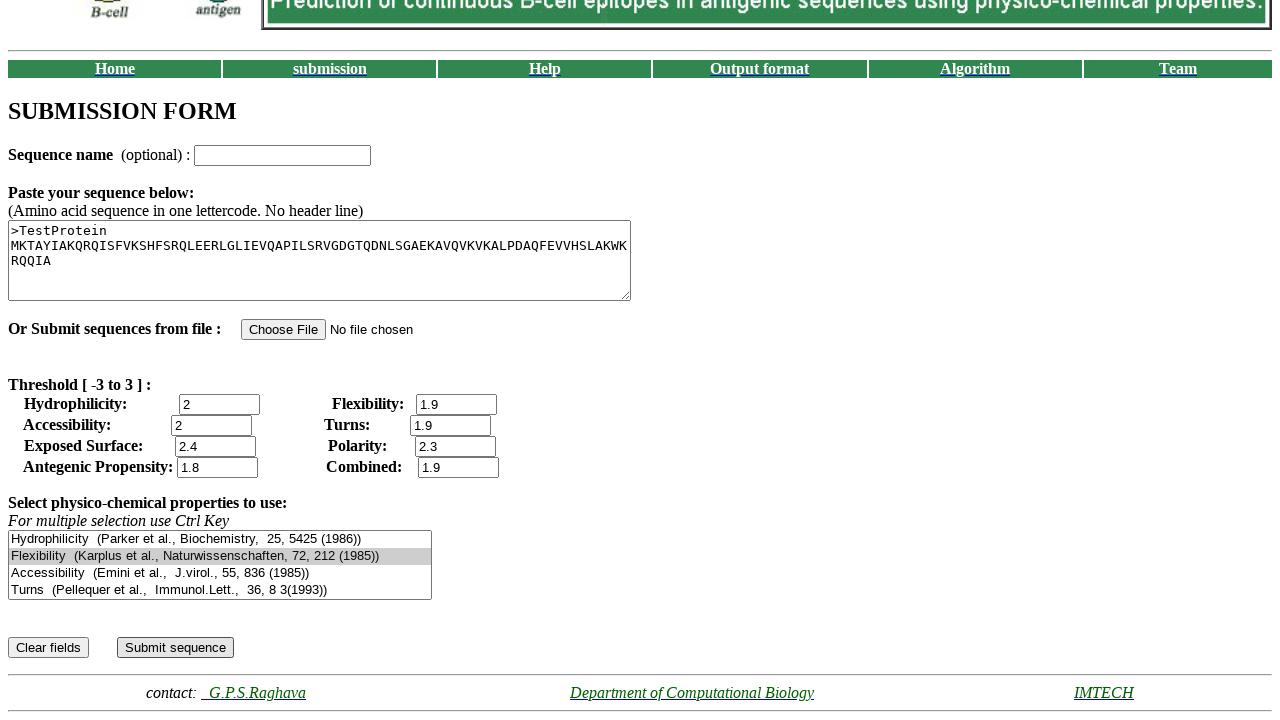

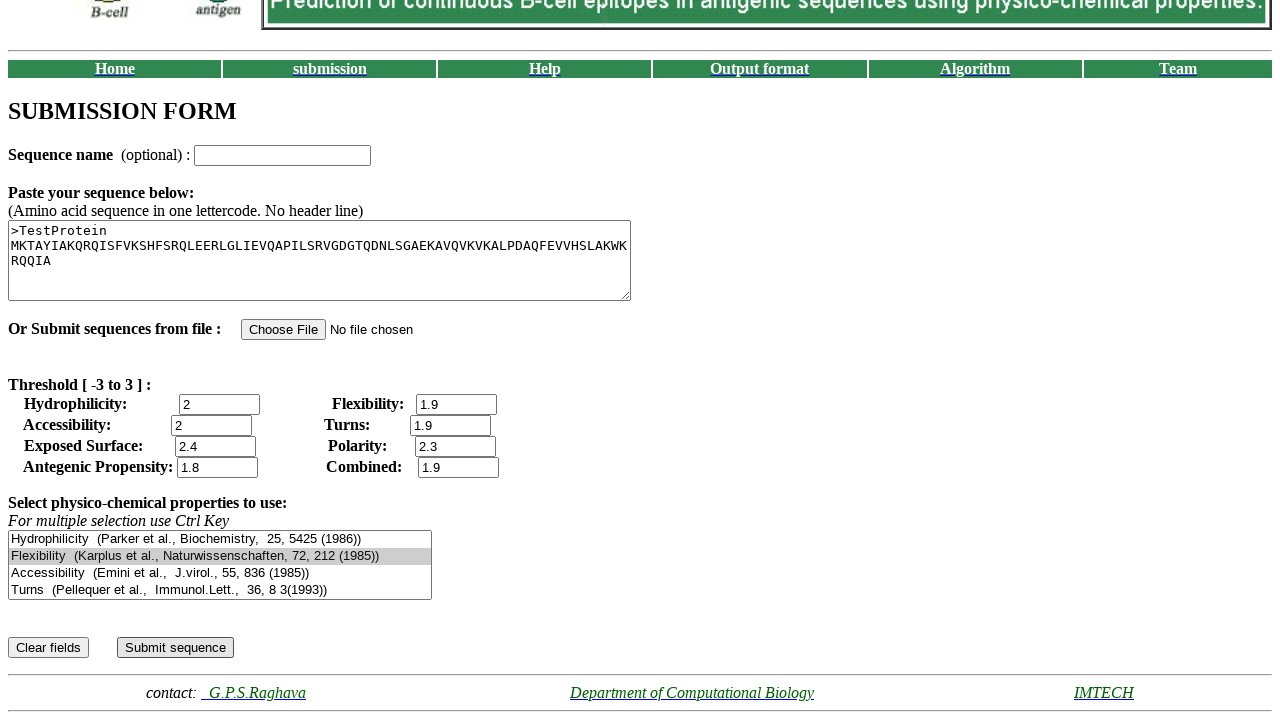